Tests an AngularJS form by clearing the first name input field, entering a new name "Mor", and verifying the input value was set correctly.

Starting URL: https://dgotlieb.github.io/AngularJS/main.html

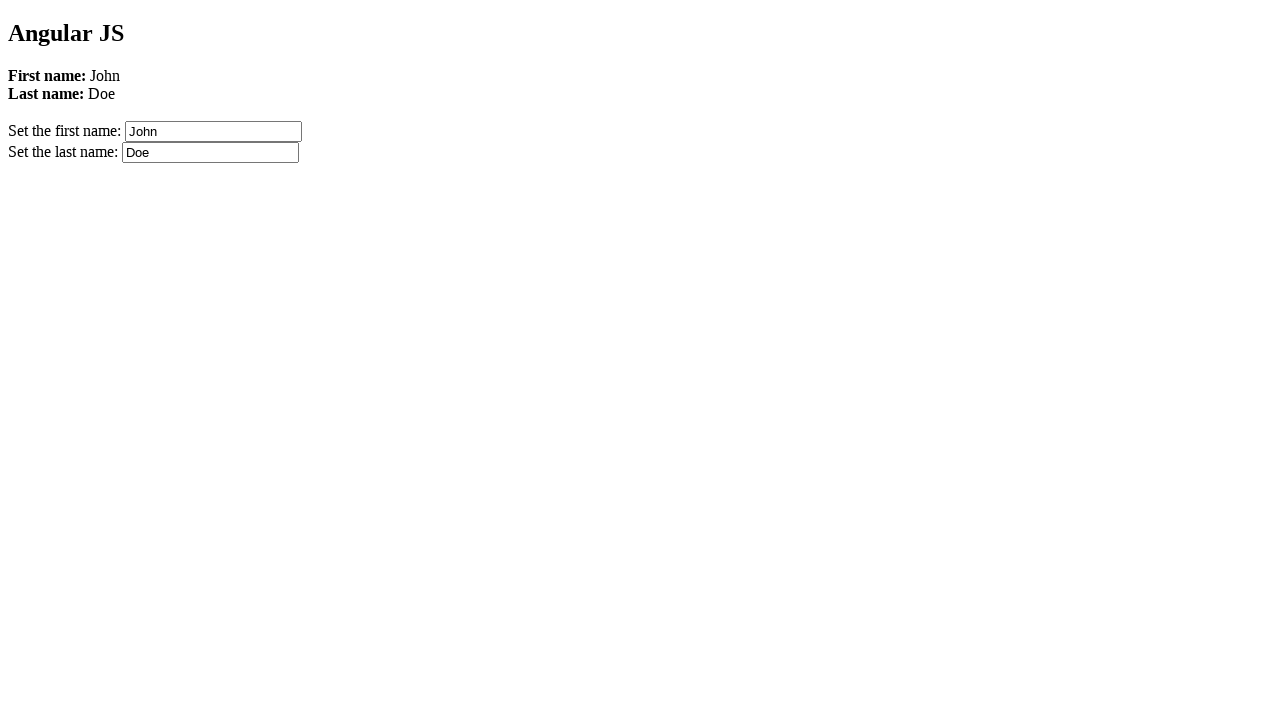

Navigated to AngularJS form page
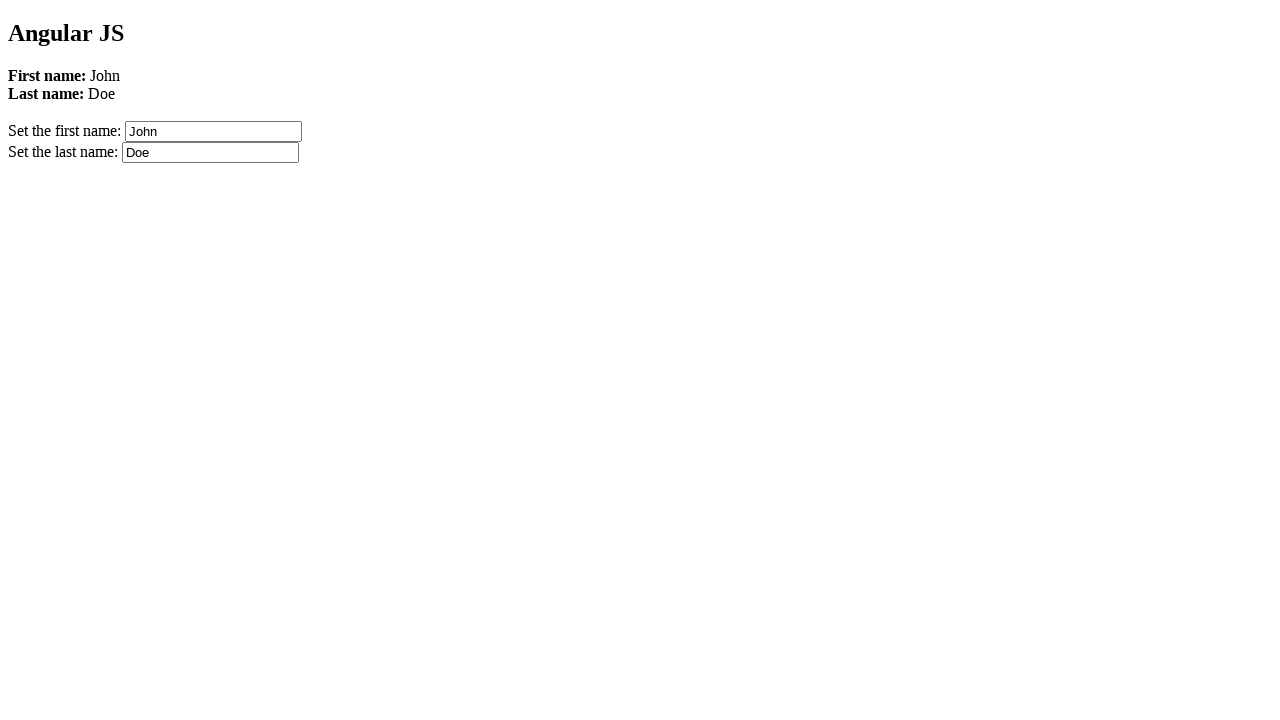

Located first name input field with ng-model='firstName'
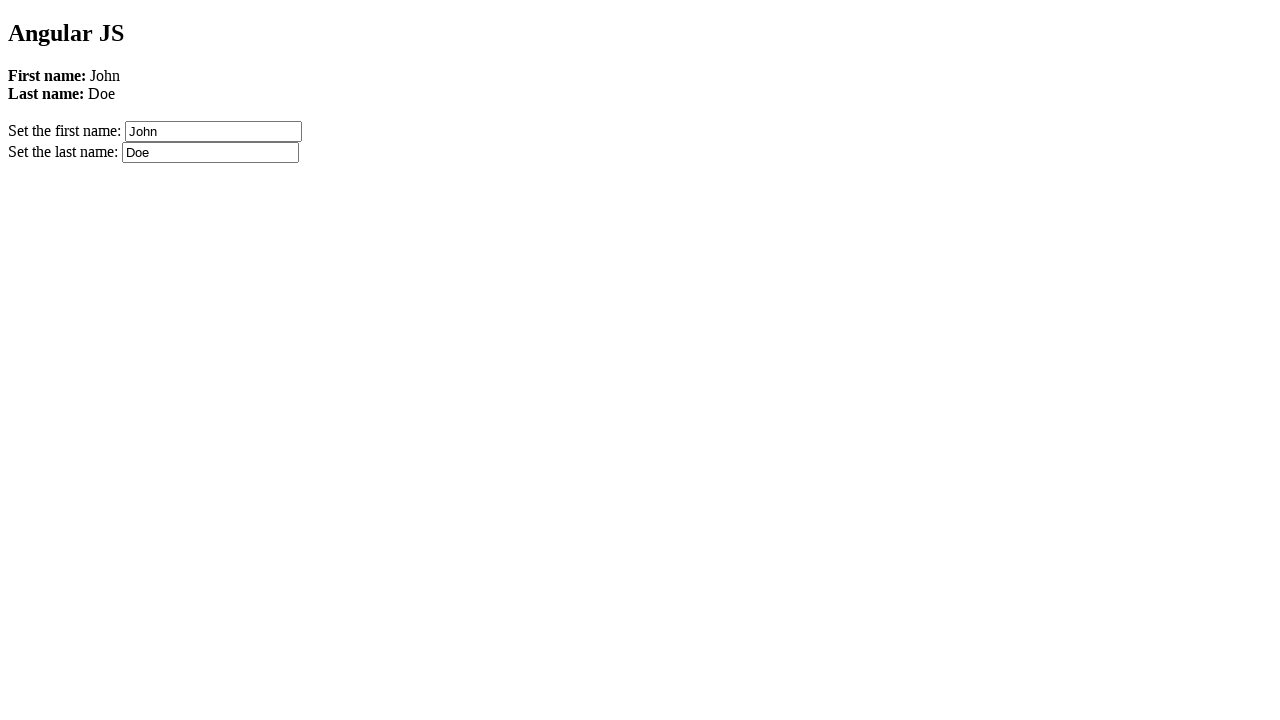

Cleared the first name input field on [ng-model='firstName']
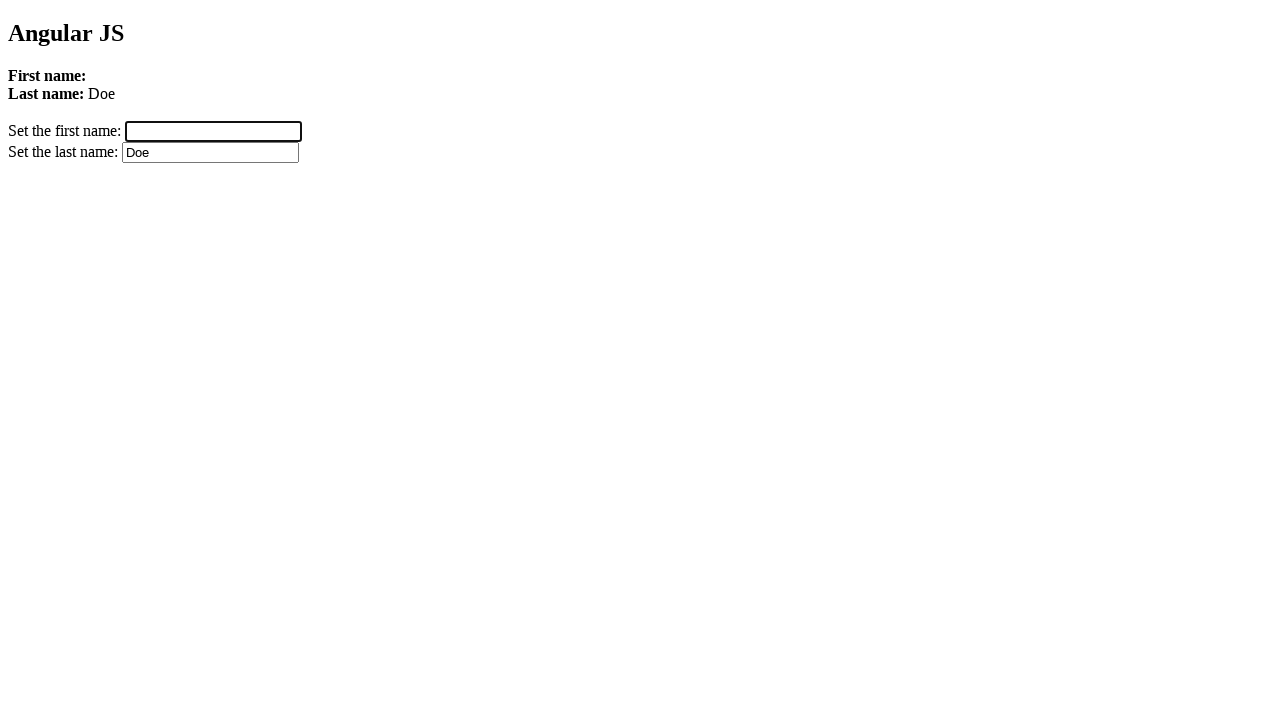

Filled first name input field with 'Mor' on [ng-model='firstName']
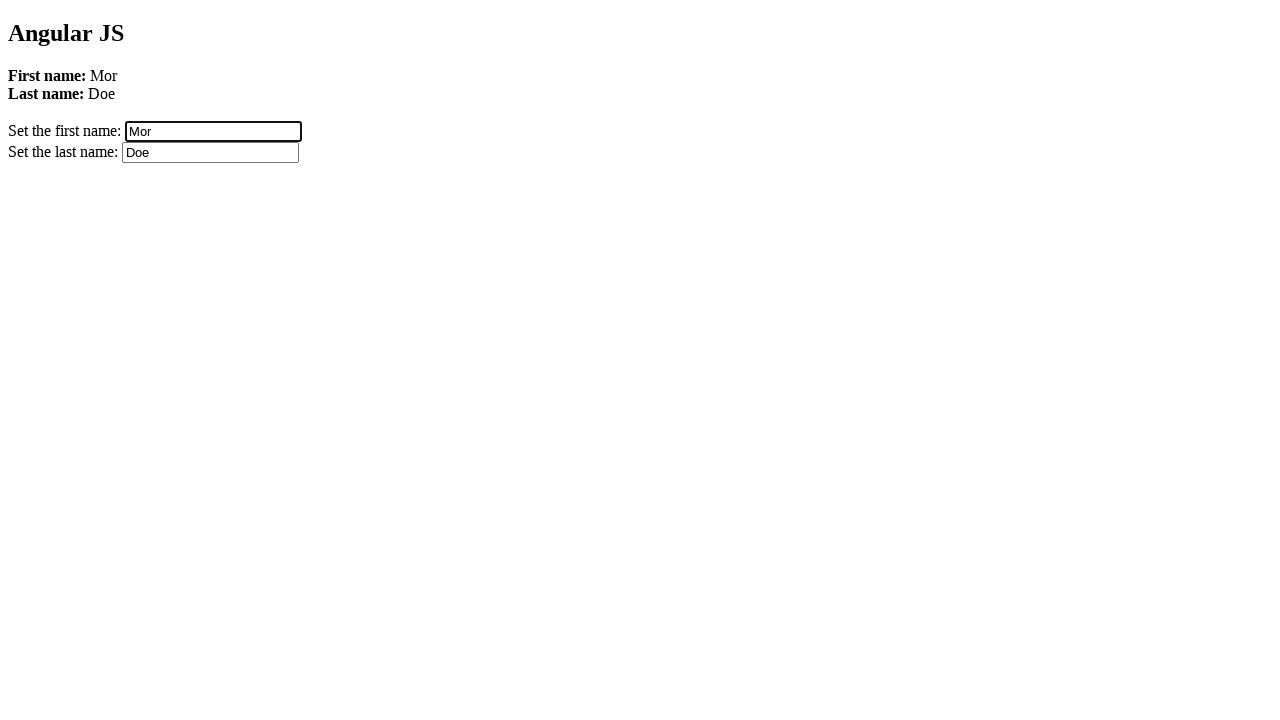

Verified first name input value is 'Mor'
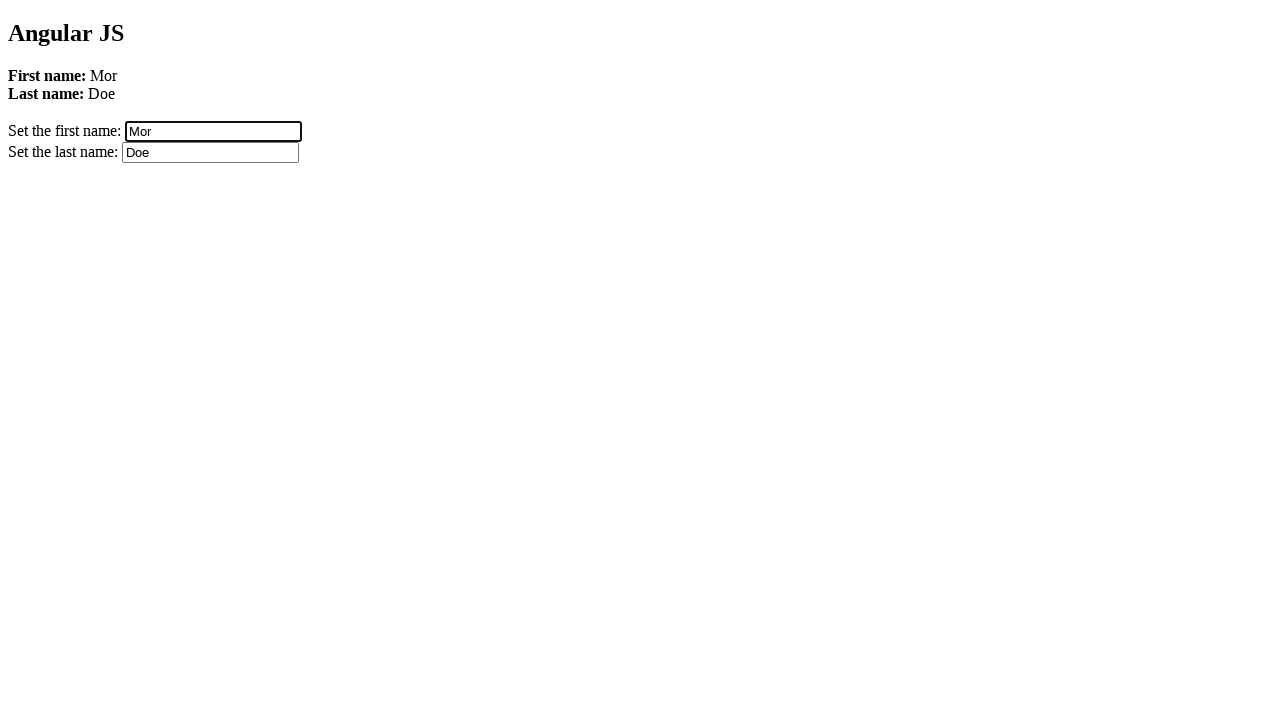

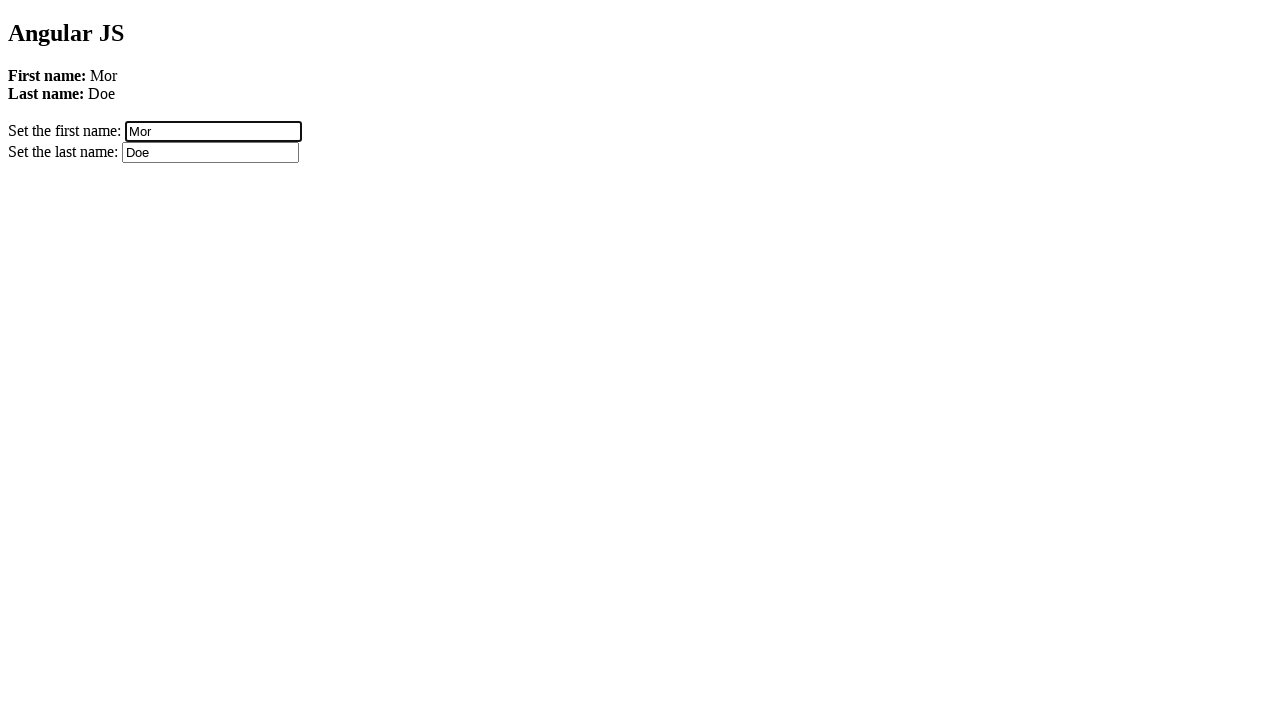